Clicks a test button and waits for it to disappear from the page

Starting URL: https://trainingbypackt.github.io/Beginning-Selenium/lesson_5/exercise_5_3.html

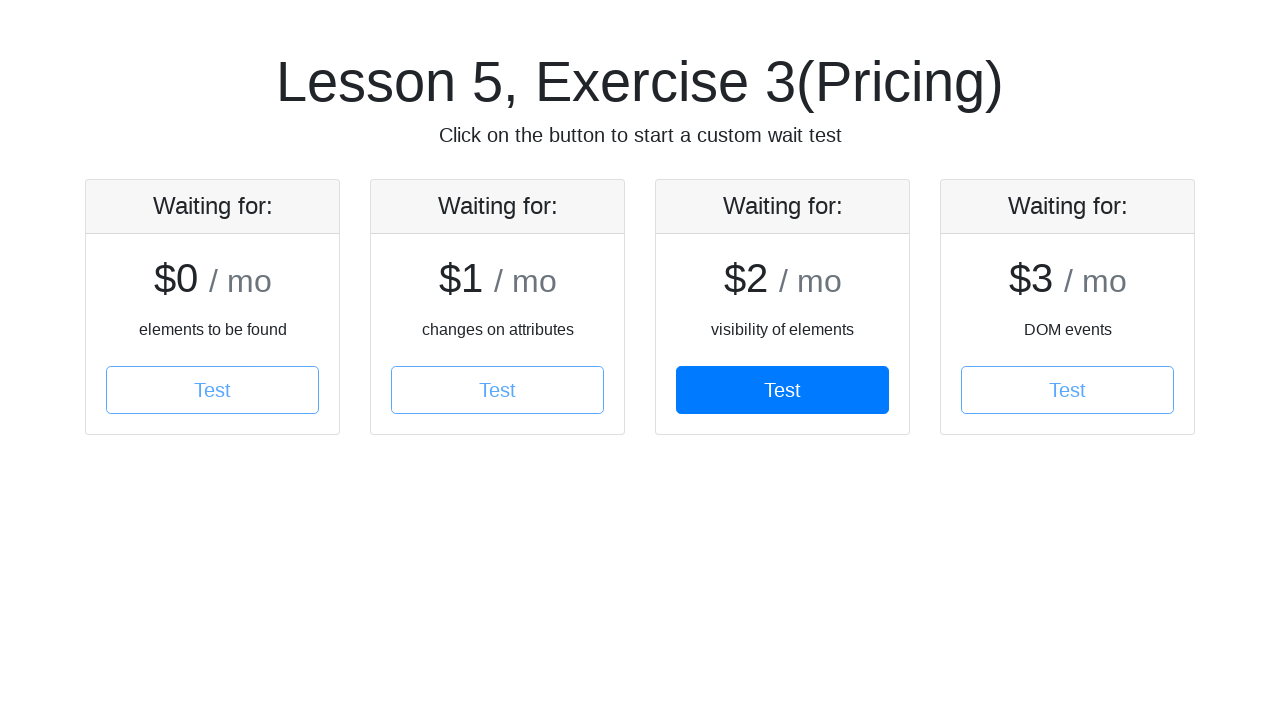

Clicked the test button to start the test at (782, 390) on #runTestButton
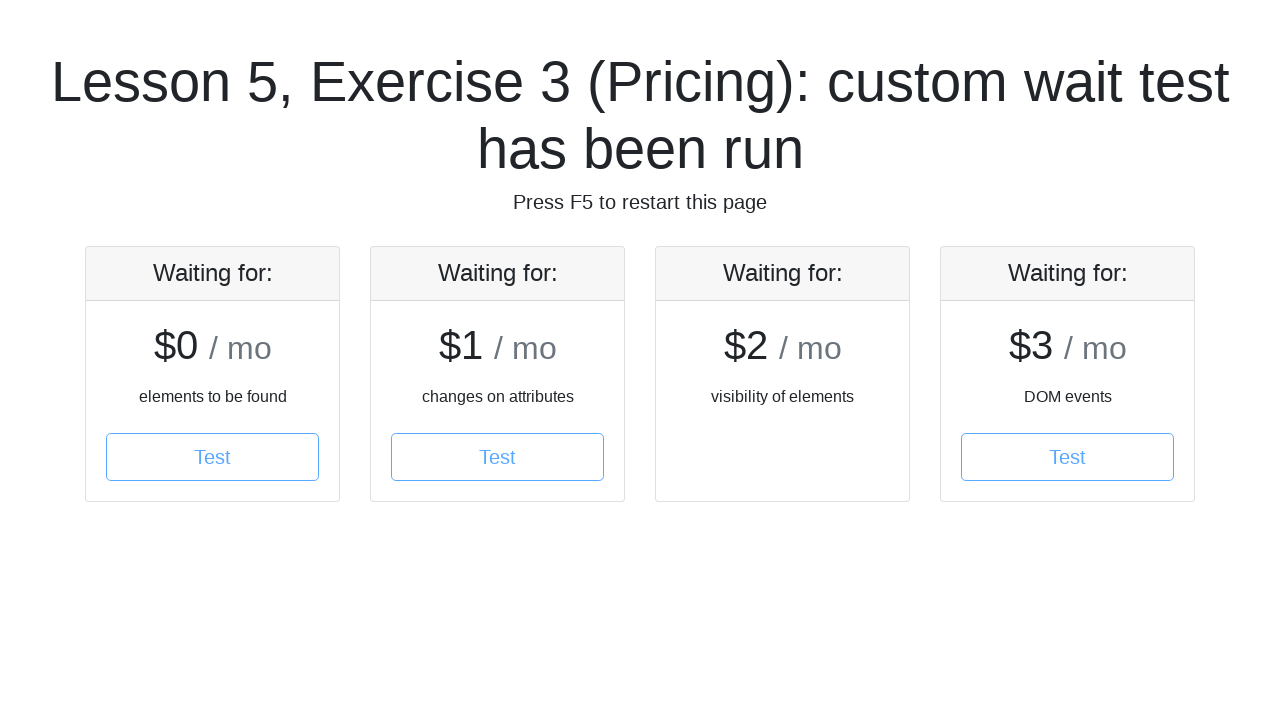

Test button disappeared from the page
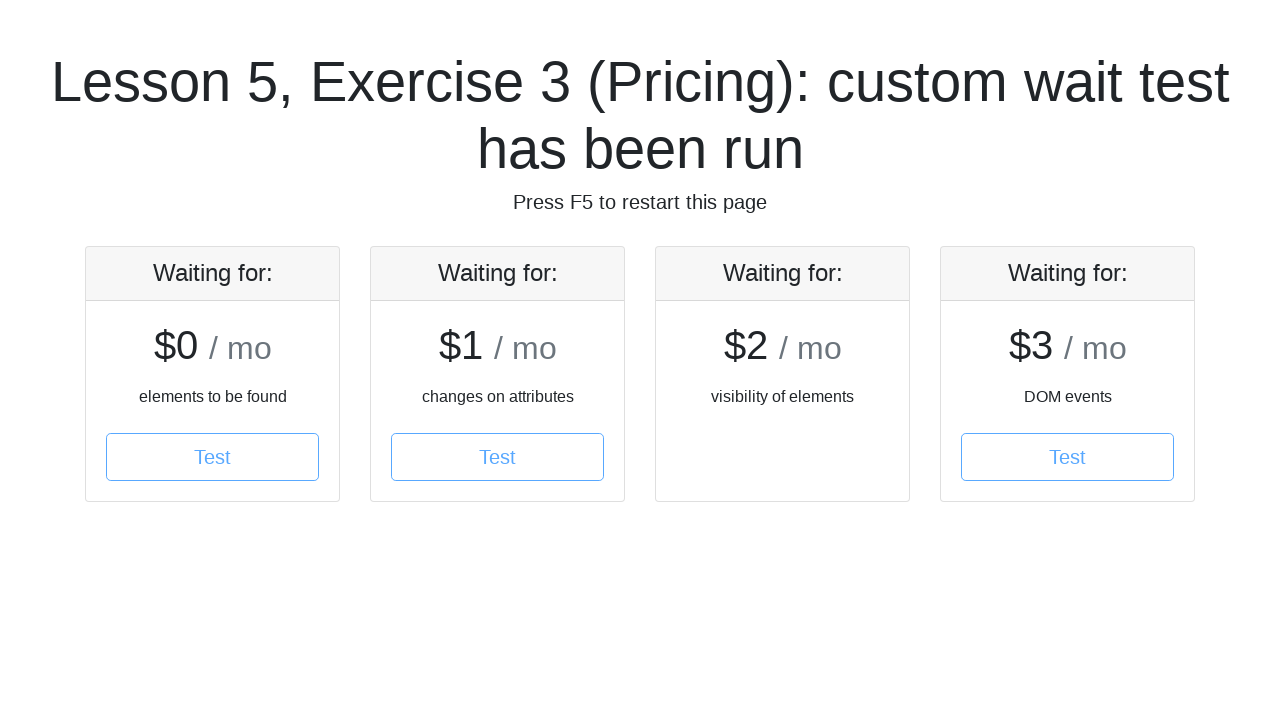

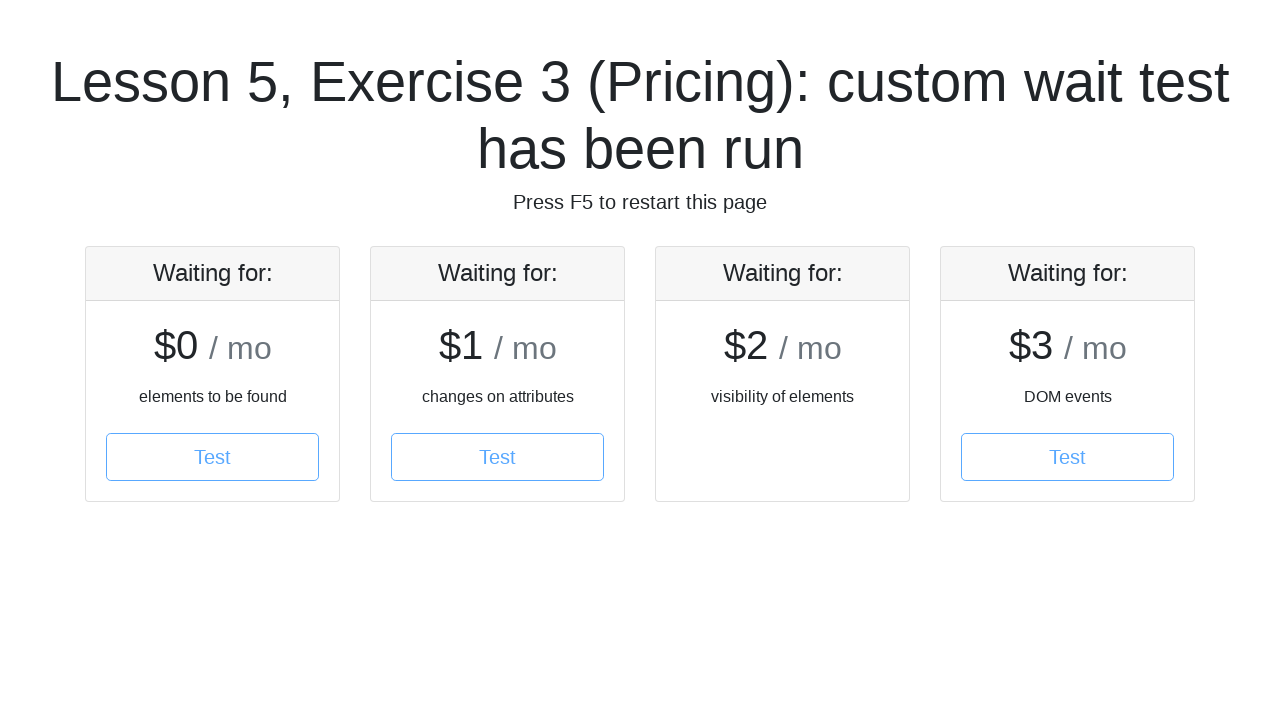